Verifies that the site logo is present and visible on the main page using multiple possible selectors

Starting URL: https://www.chitai-gorod.ru/

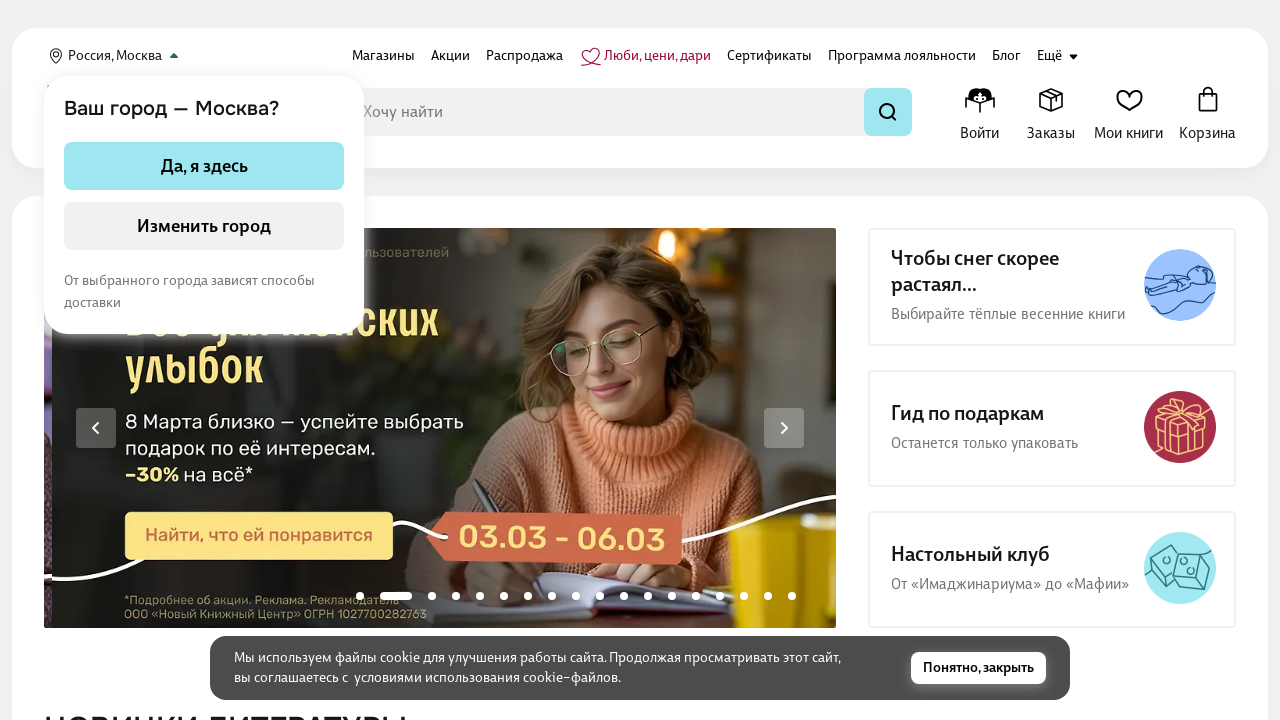

Navigated to https://www.chitai-gorod.ru/
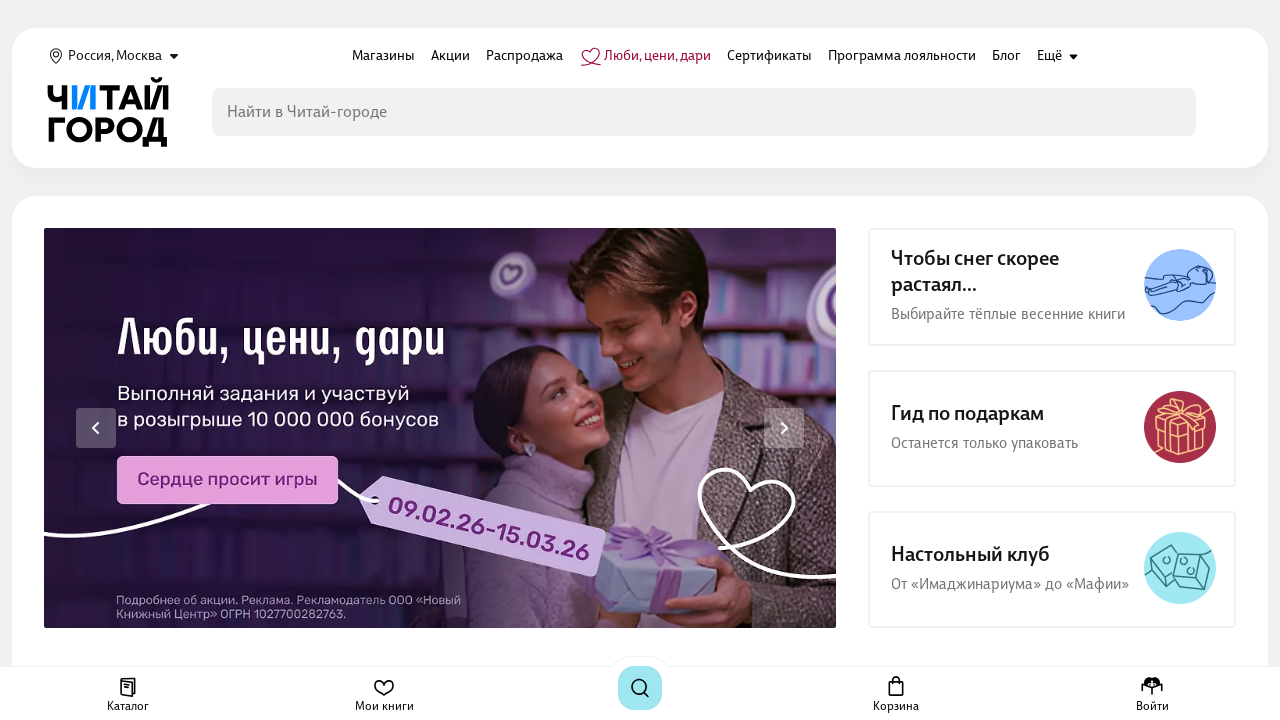

Site logo found and visible using selector: [class*='logo']
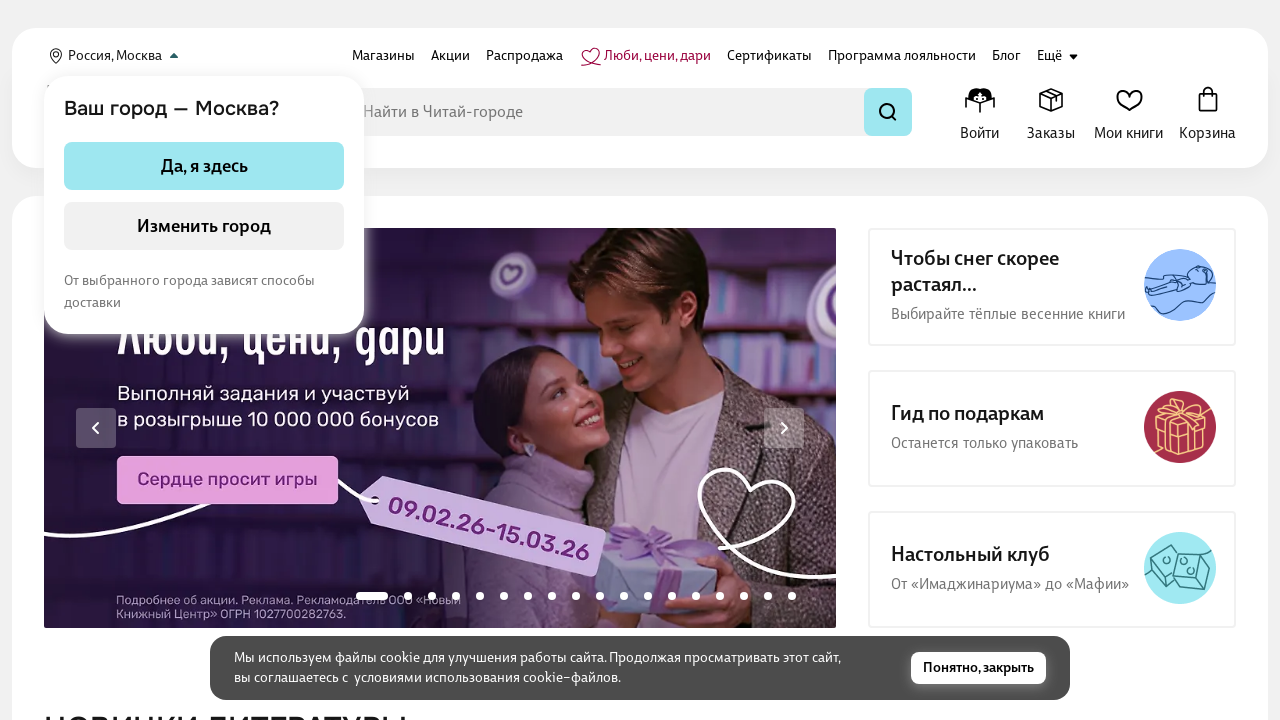

Assertion passed: site logo is present and visible
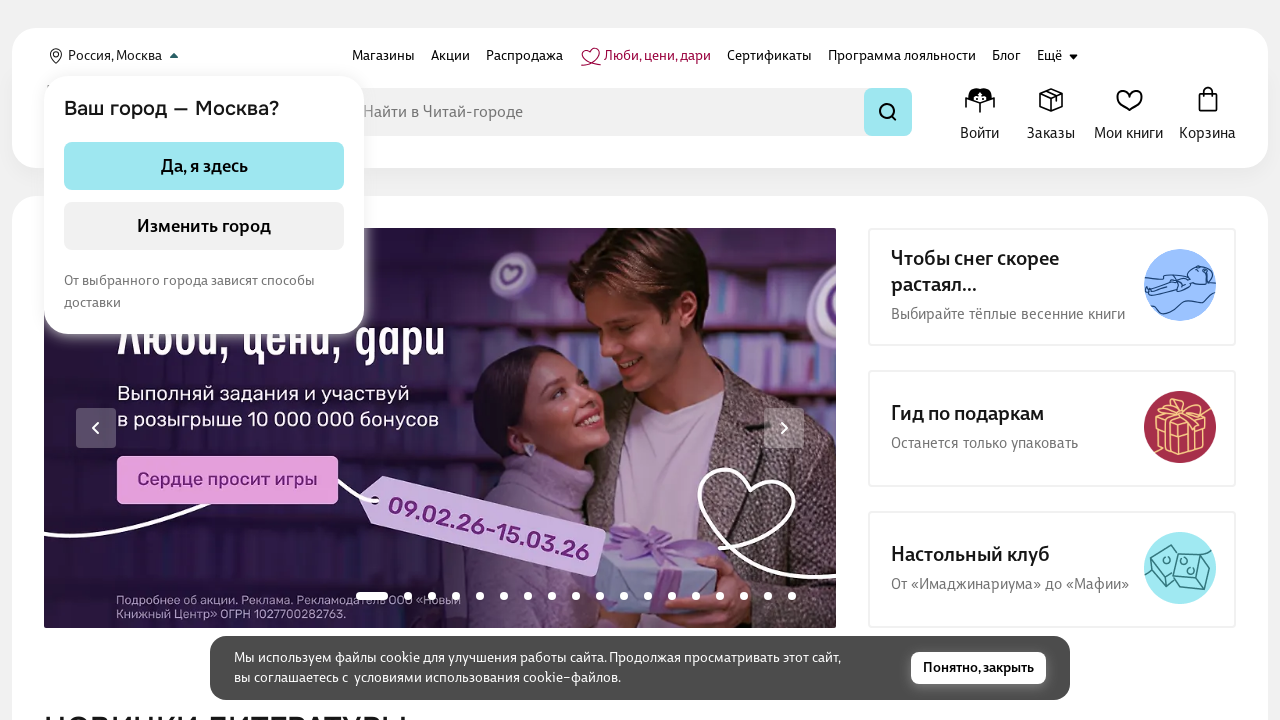

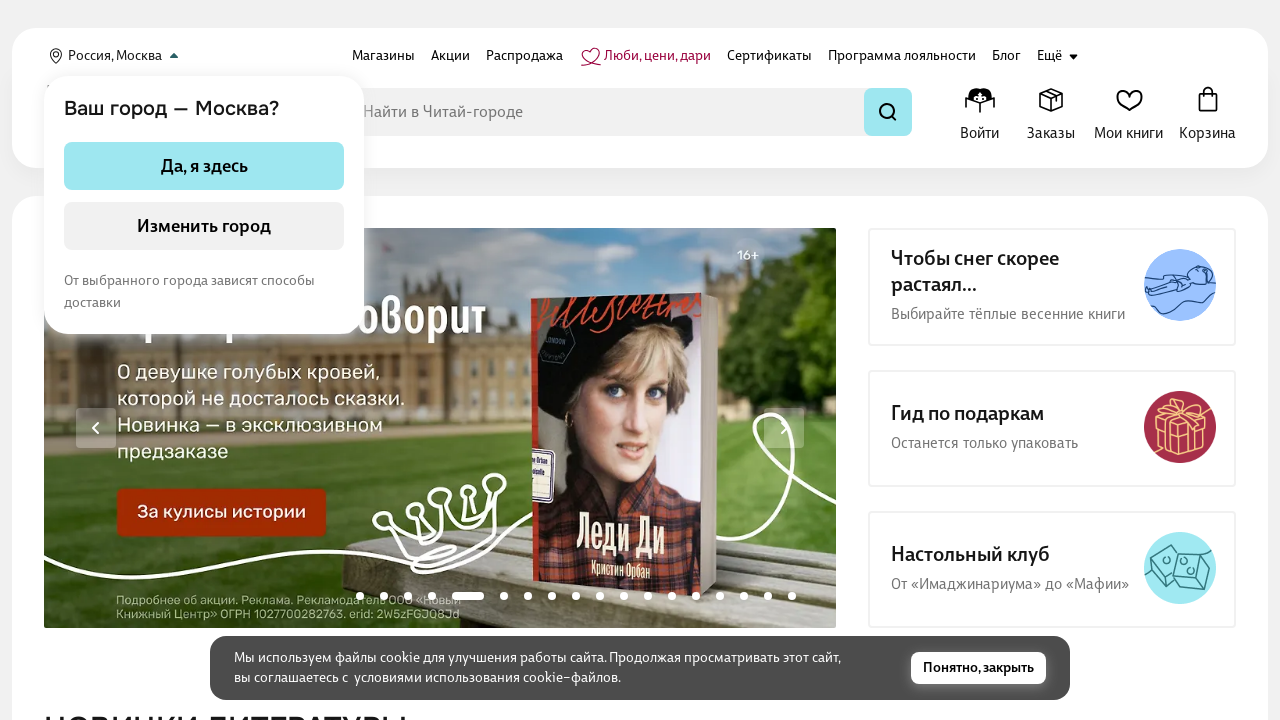